Tests text input box by sending keys, clearing content, and verifying the value changes correctly

Starting URL: https://kristinek.github.io/site/examples/actions

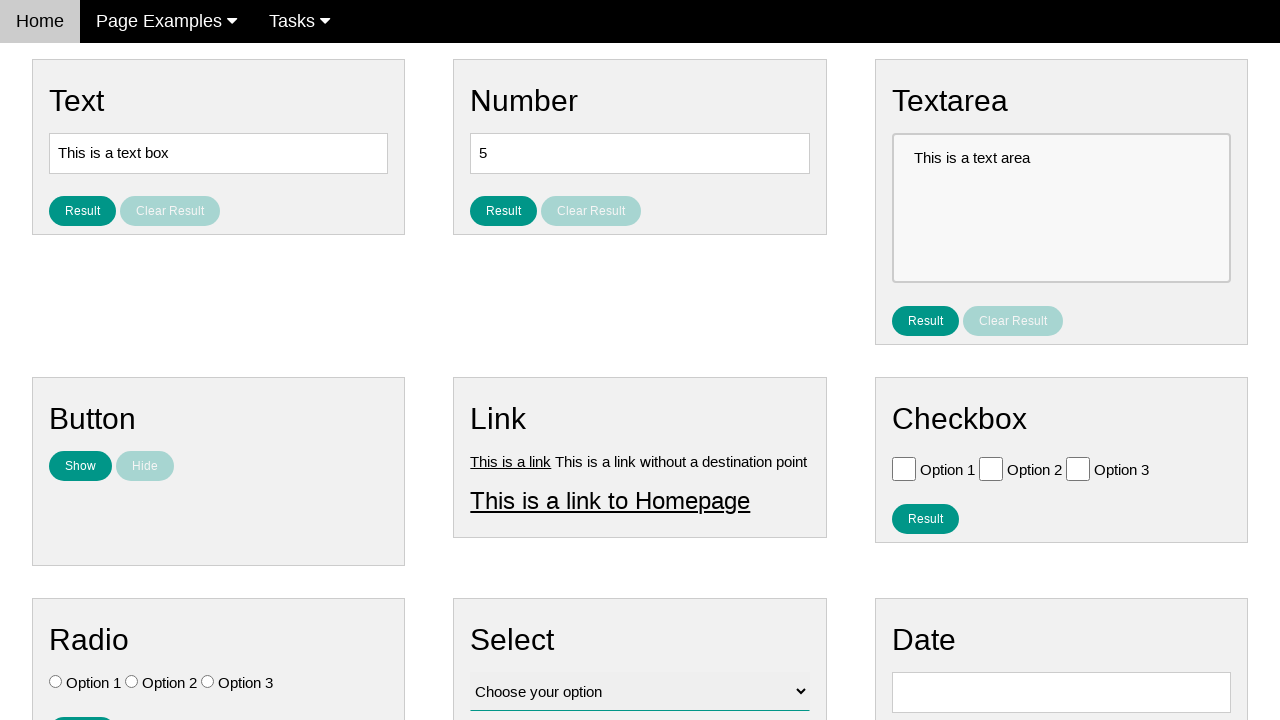

Located text input element with id 'text'
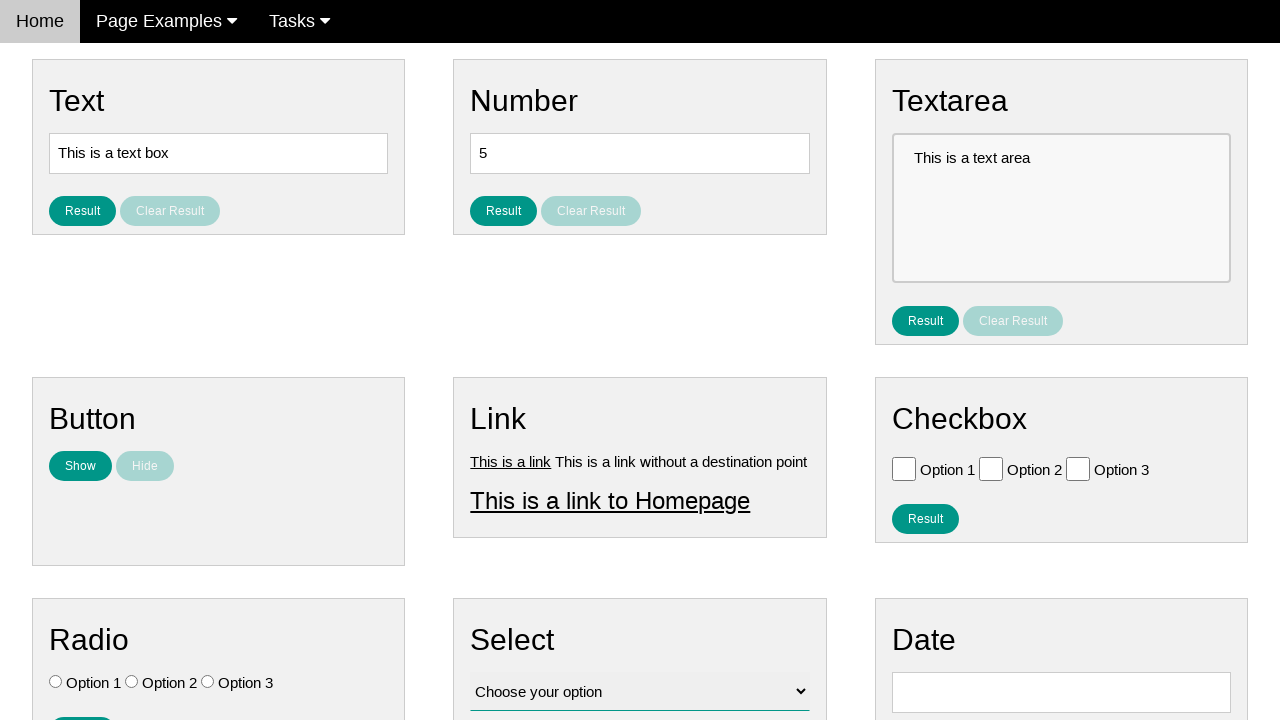

Verified original text box value is 'This is a text box'
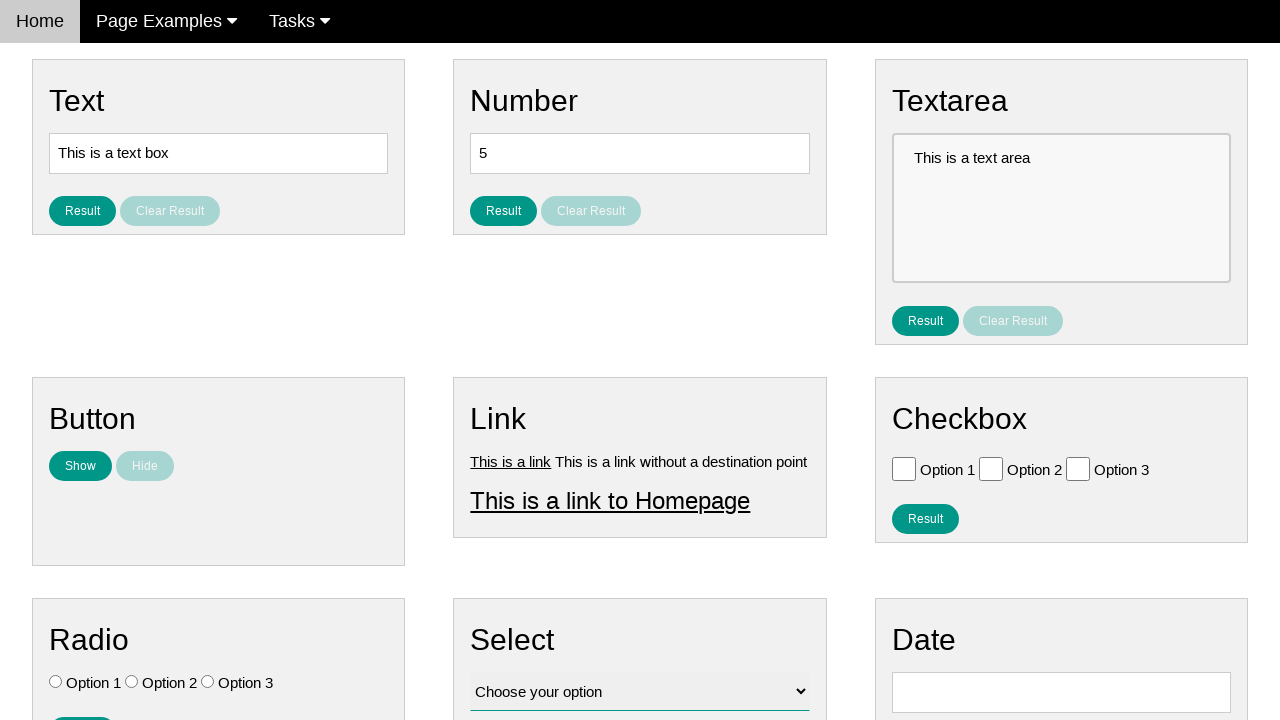

Filled text box with 'This is a text box bla-bla' on #text
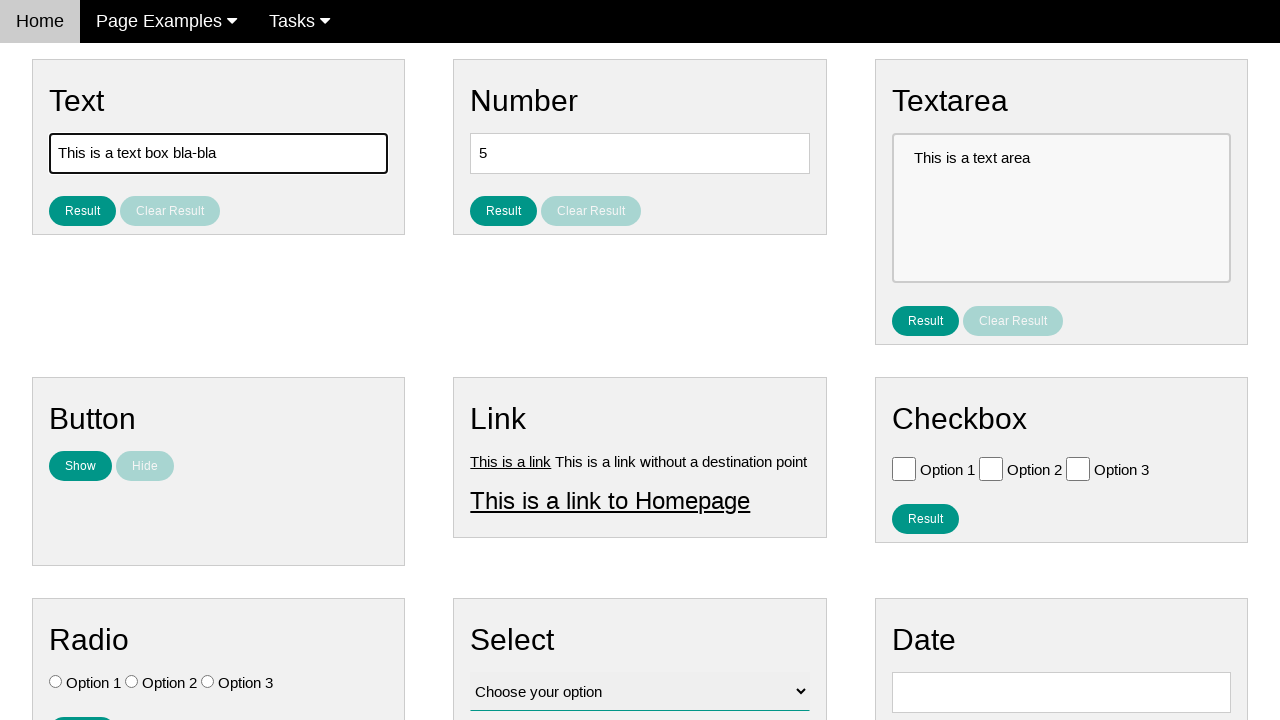

Verified text box value updated to 'This is a text box bla-bla'
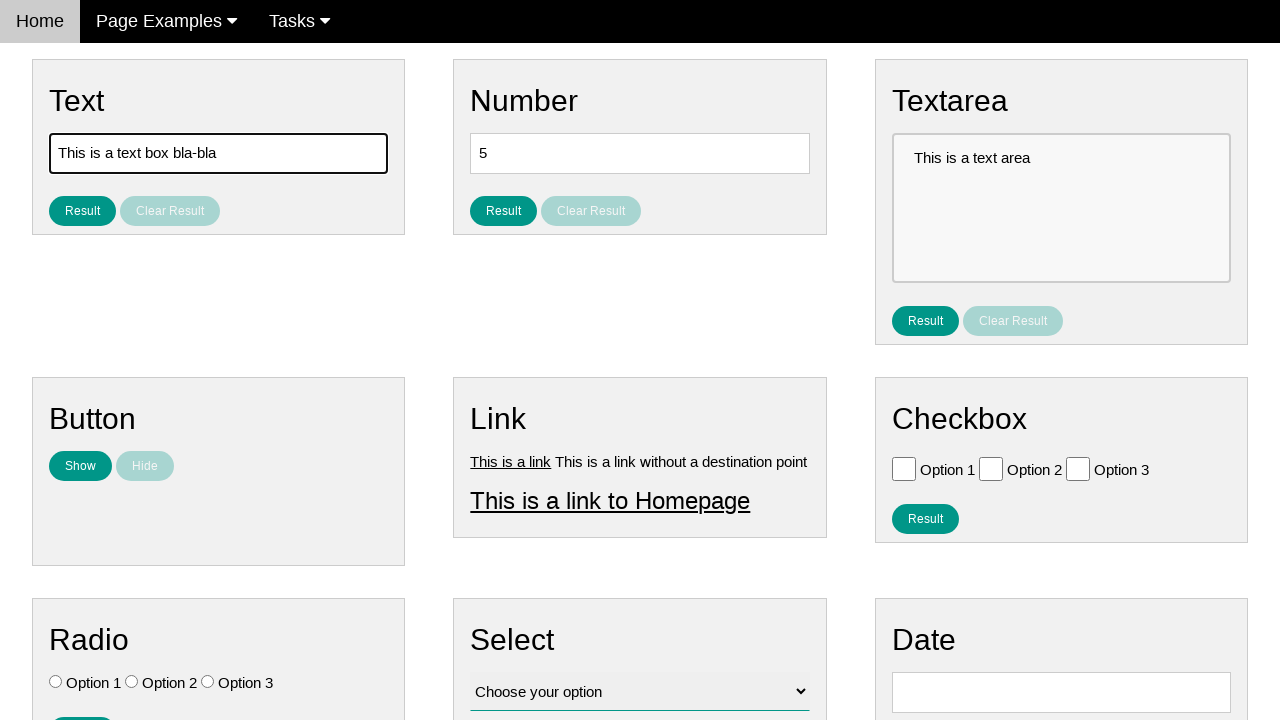

Cleared text box content on #text
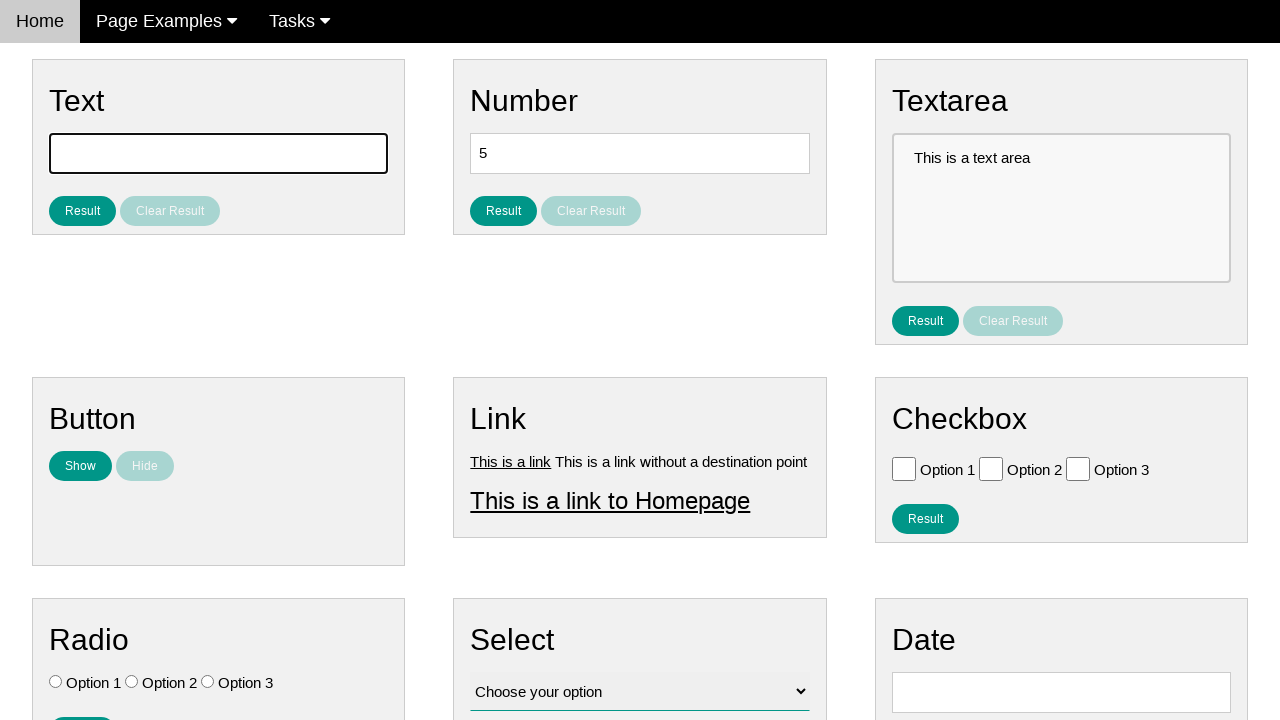

Verified text box is now empty
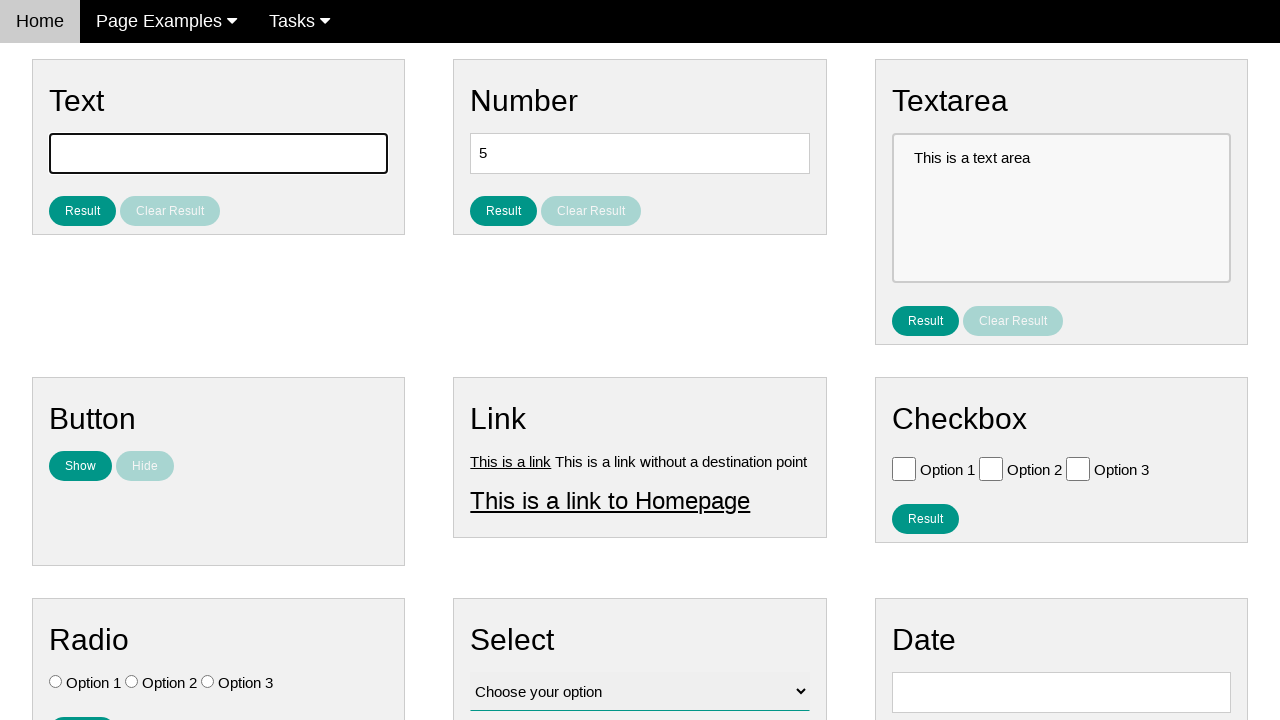

Filled text box with ' bla-bla' on #text
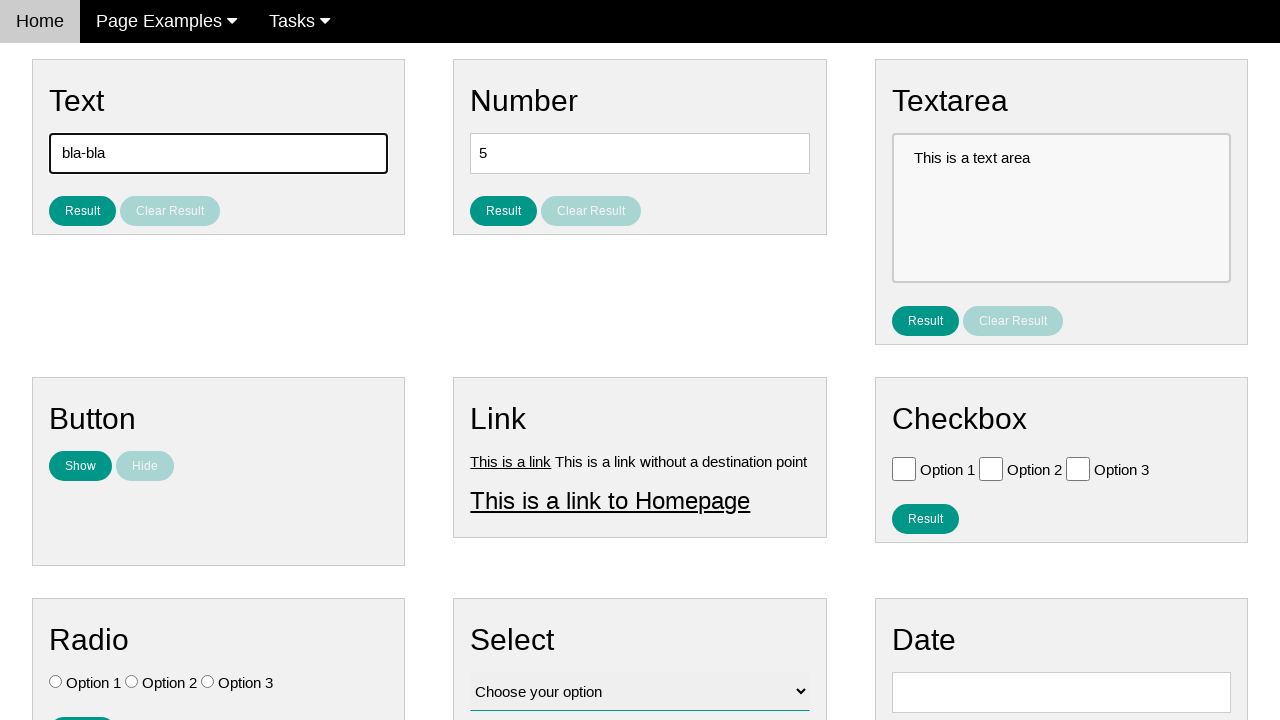

Verified text box value is ' bla-bla'
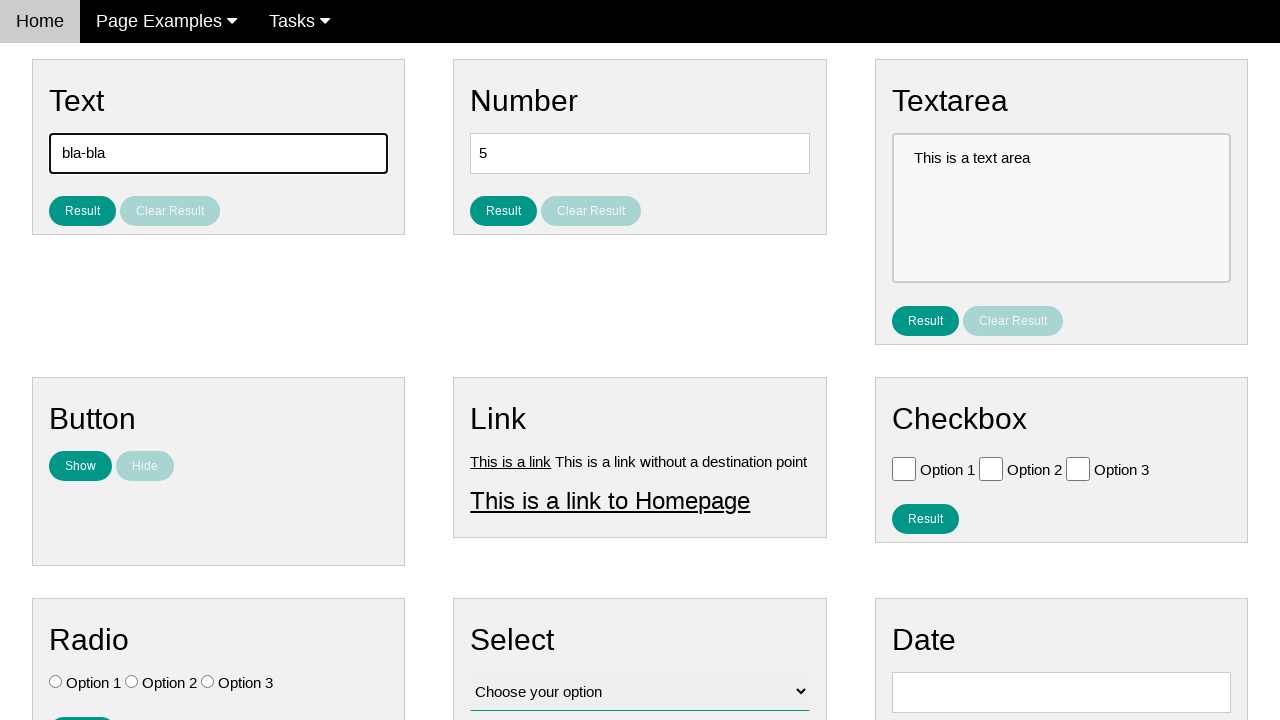

Verified original text 'This is a text box' is not in current text box value
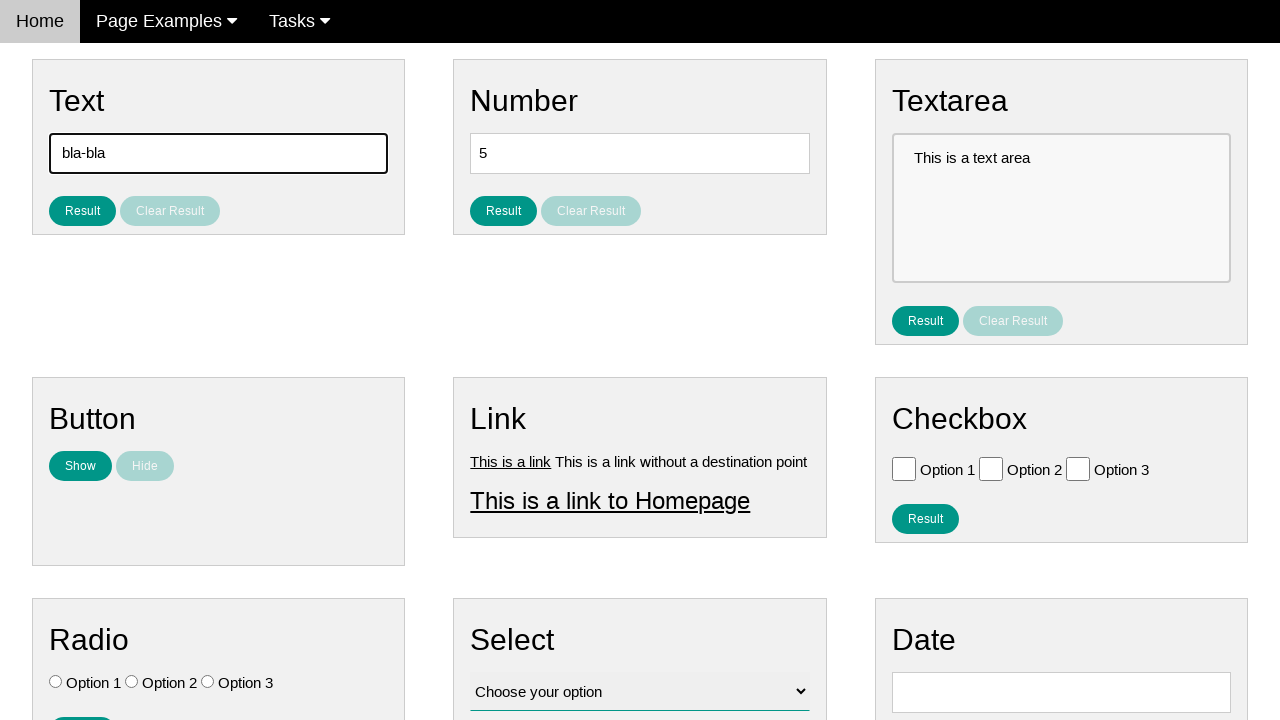

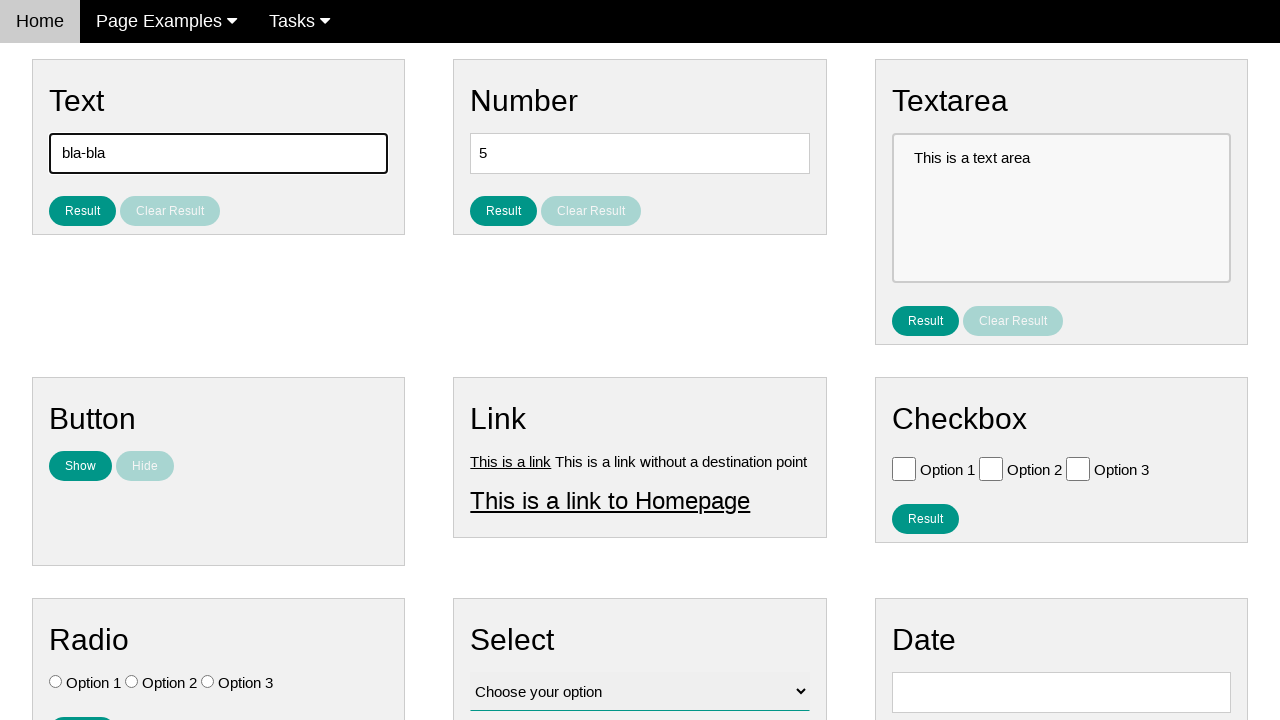